Navigates to a table page, scrolls to the table element, and verifies the number of rows in the table

Starting URL: https://letcode.in/table

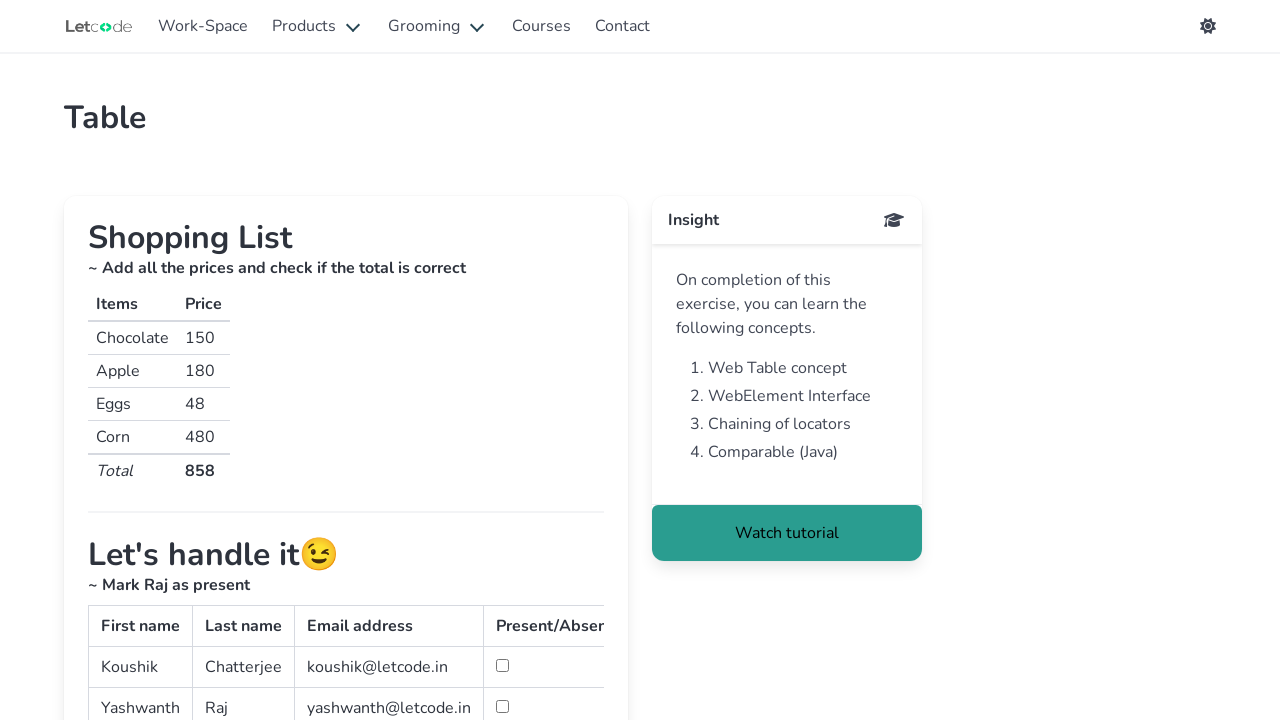

Scrolled to attendance table with ID 'simpletable'
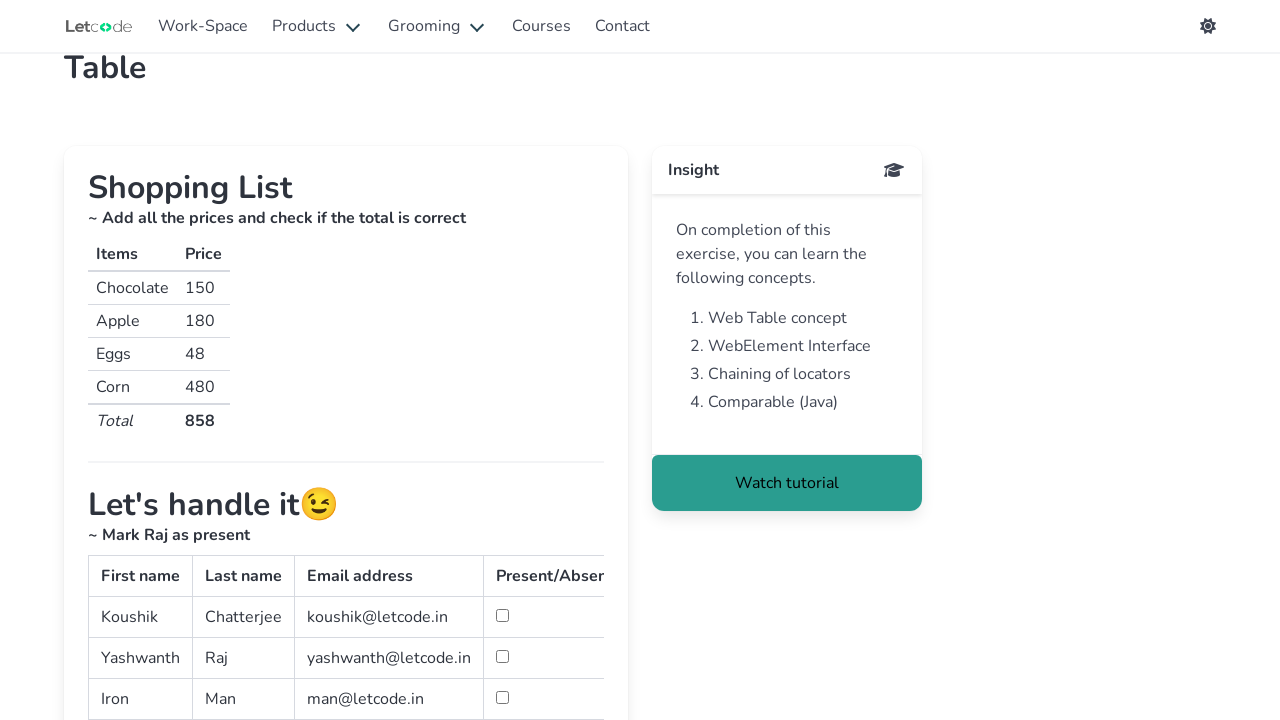

Retrieved all table rows from the table
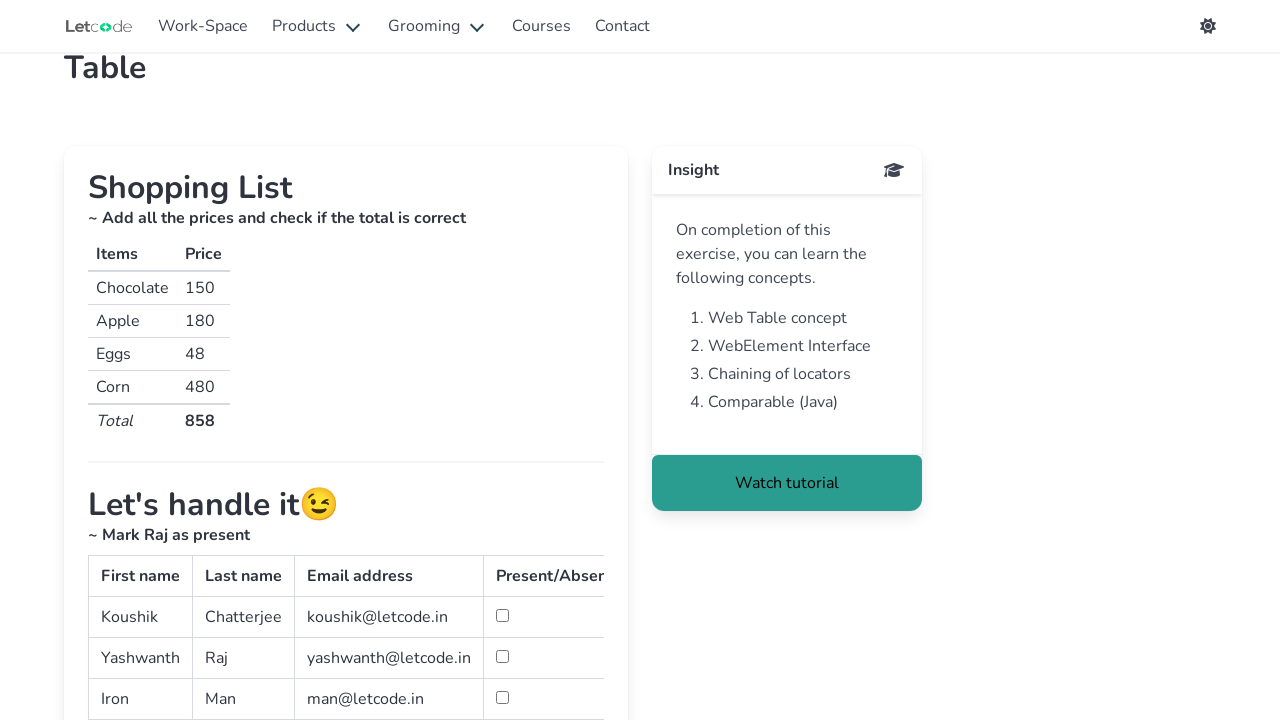

Counted total rows in table: 4
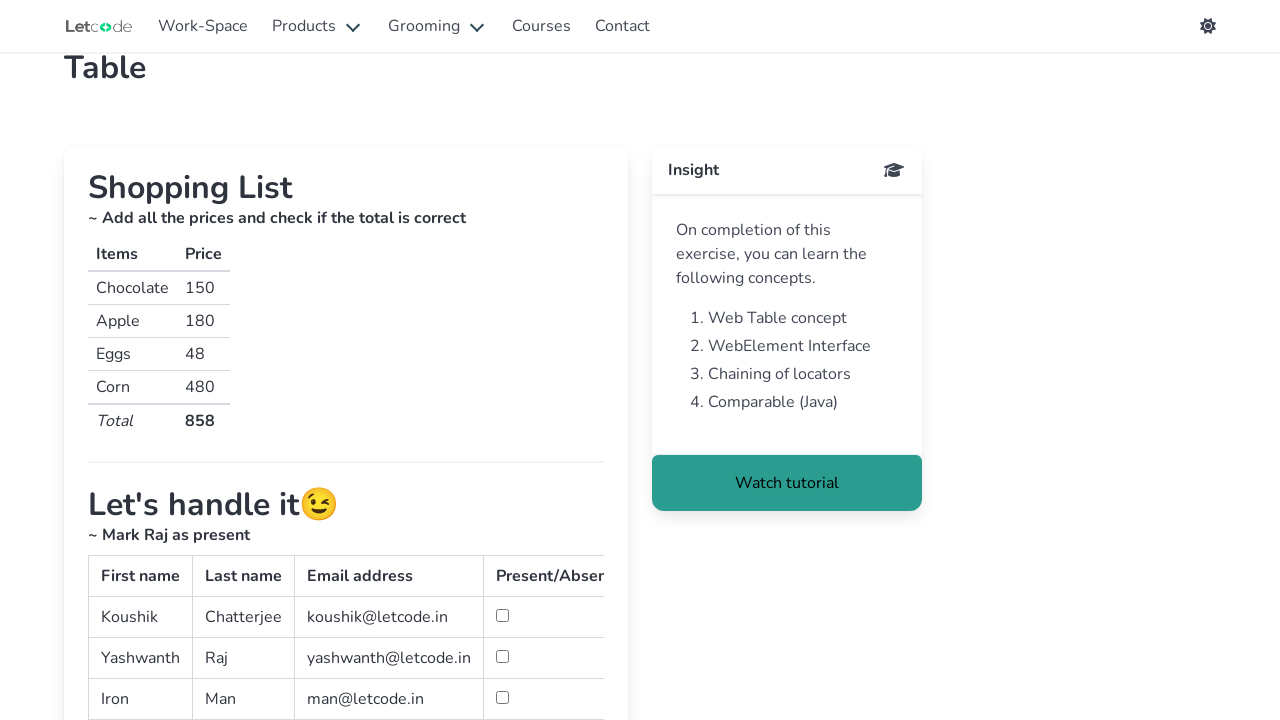

Verification passed: table contains expected 4 rows
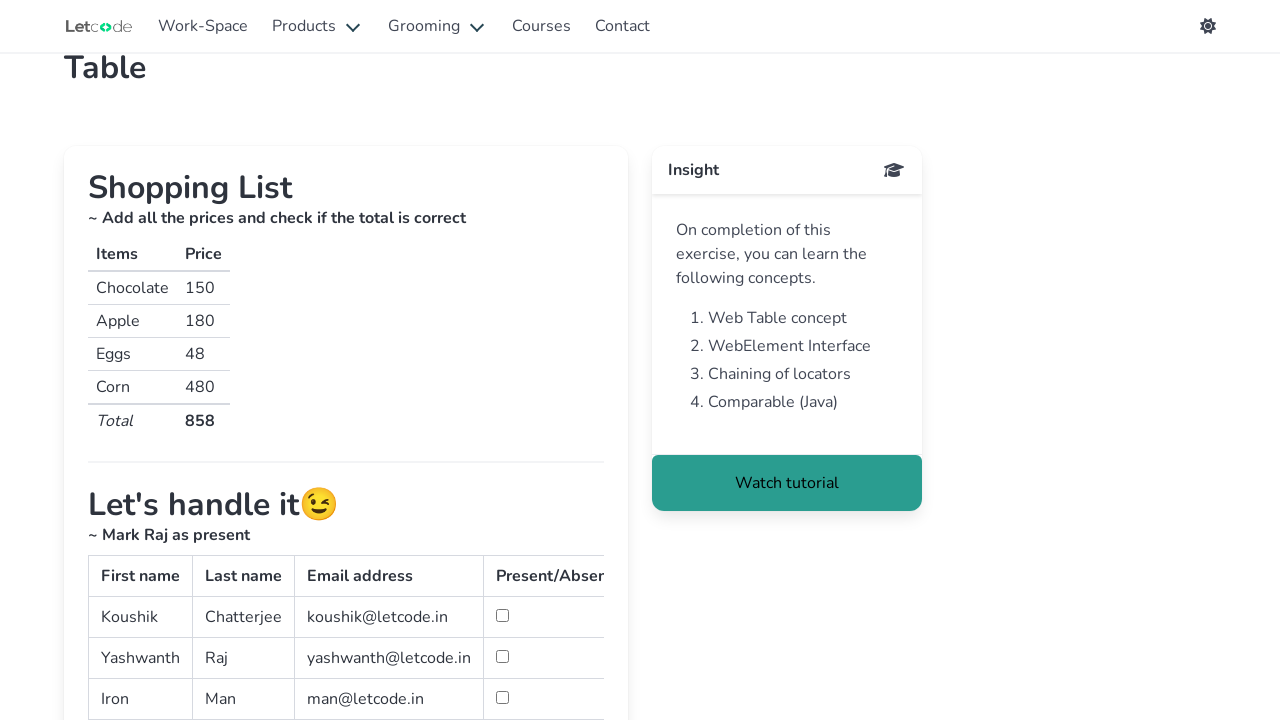

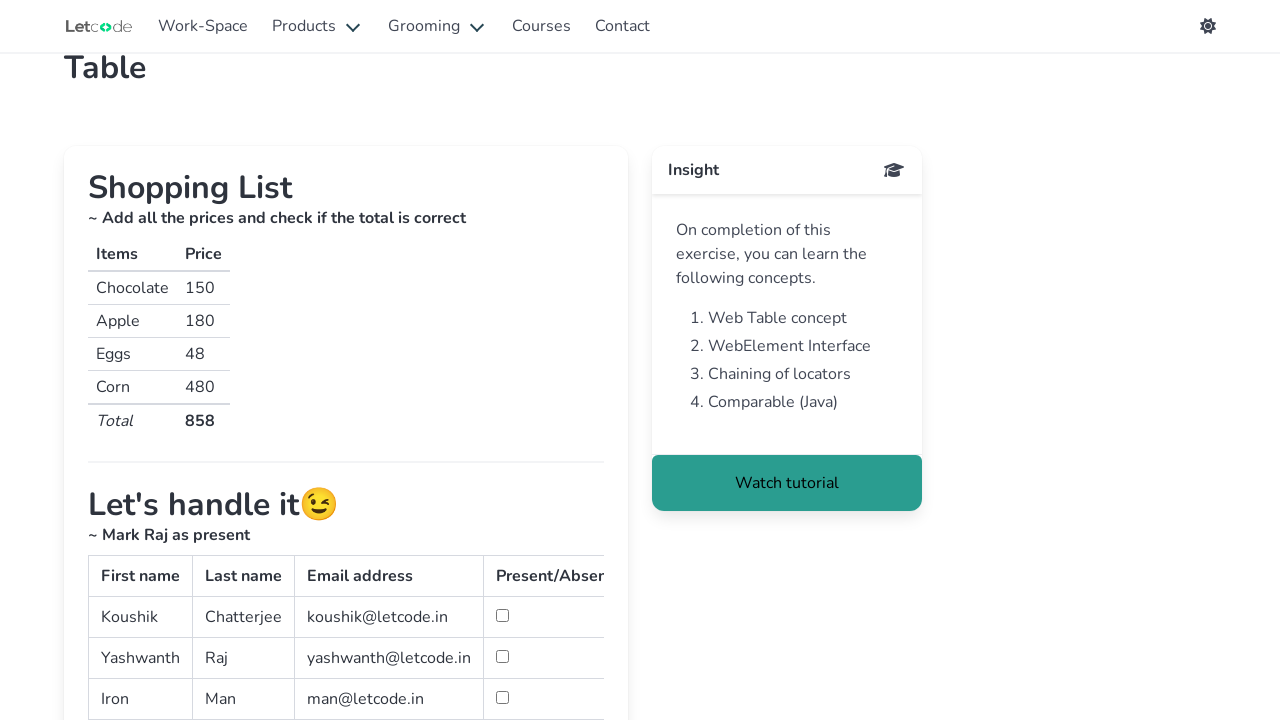